Tests drag and drop functionality on the jQuery UI demo page by first dragging an element by offset, then dragging it to a target drop zone.

Starting URL: https://jqueryui.com/droppable

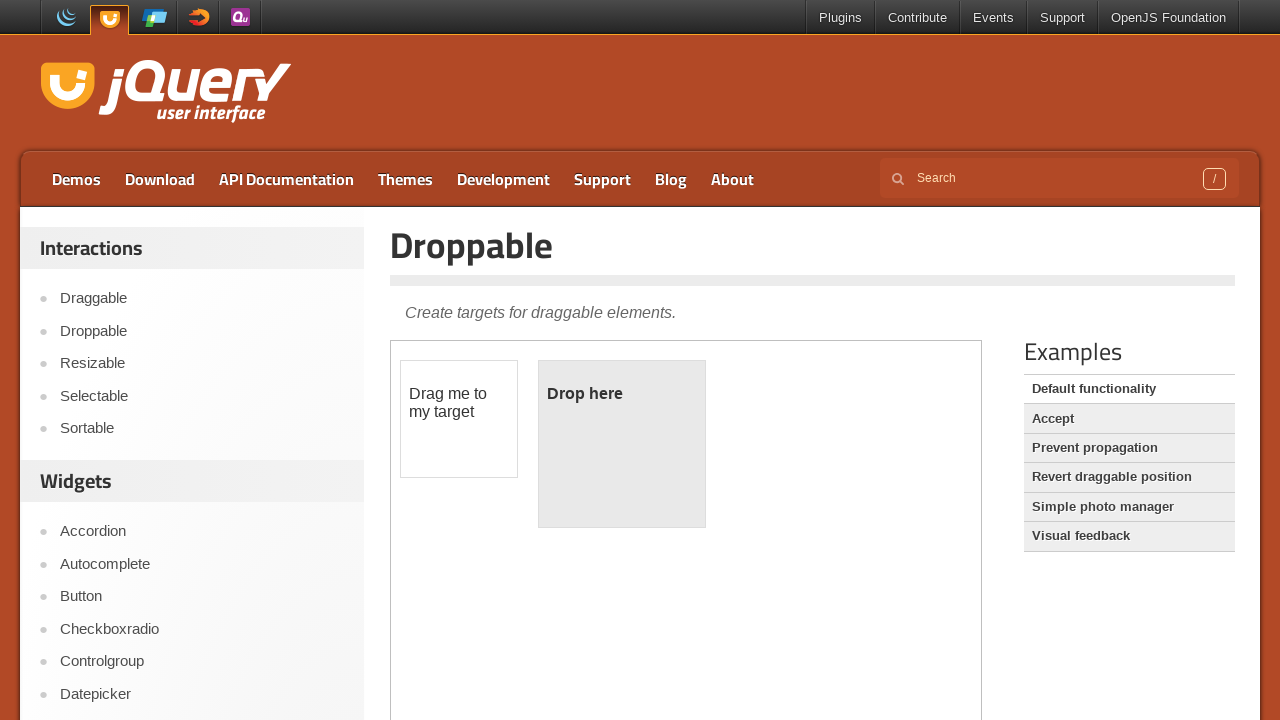

Located iframe.demo-frame containing the drag and drop demo
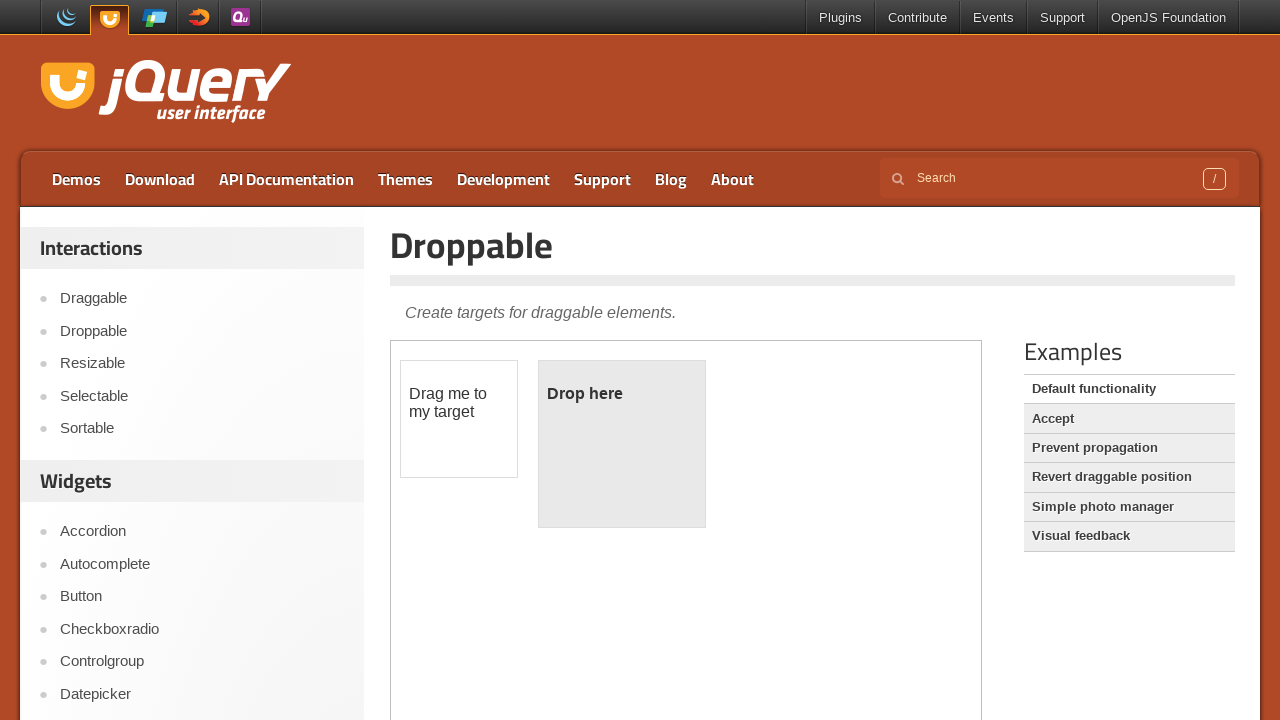

Located draggable element with id 'draggable'
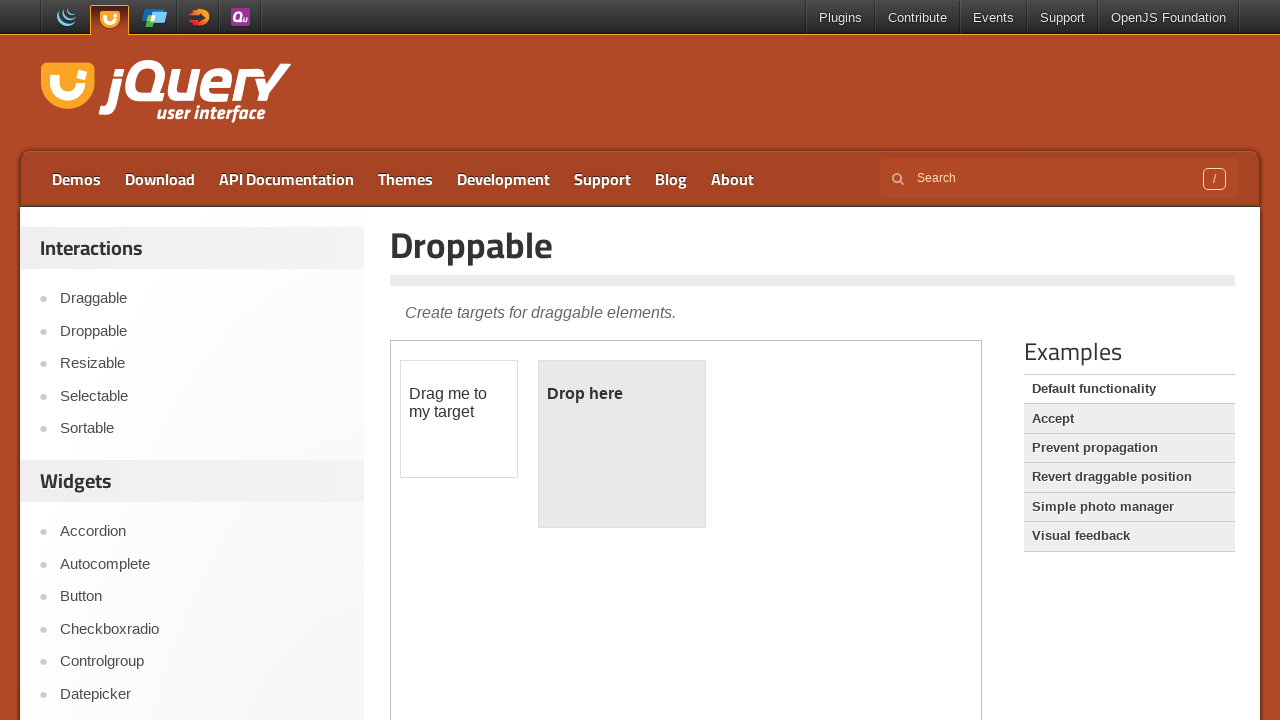

Located droppable target element with id 'droppable'
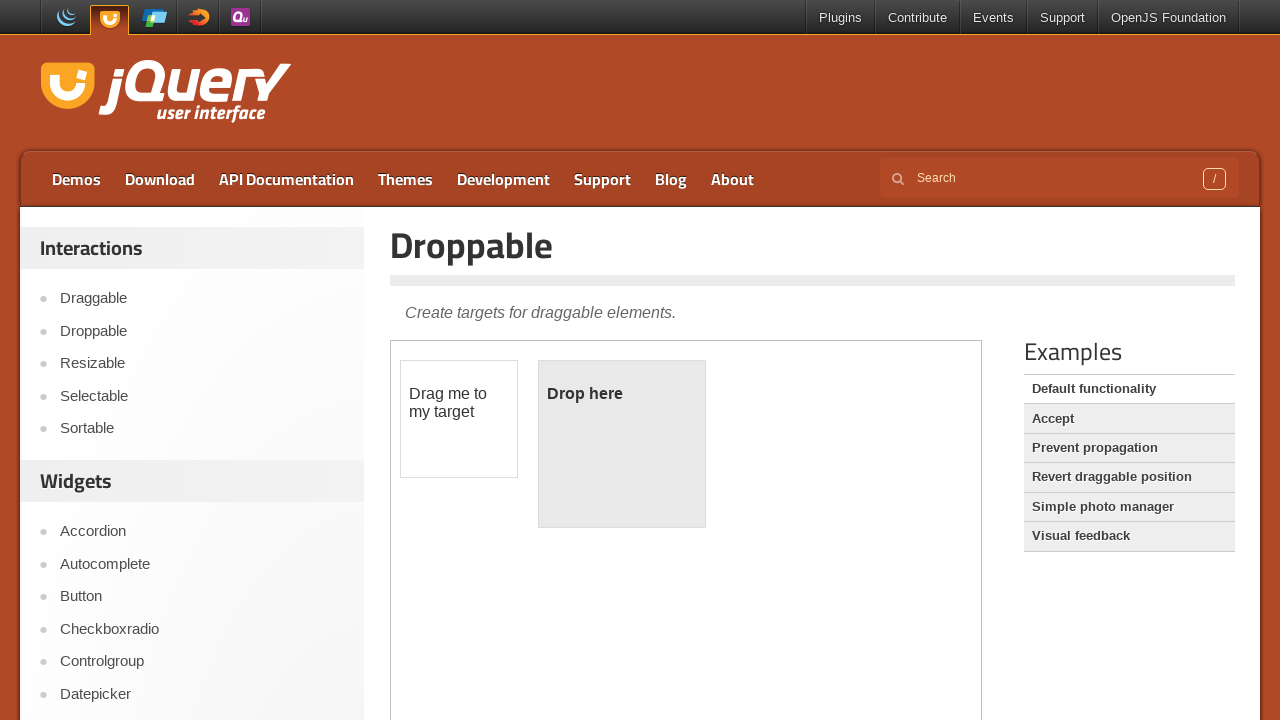

Retrieved bounding box coordinates of draggable element
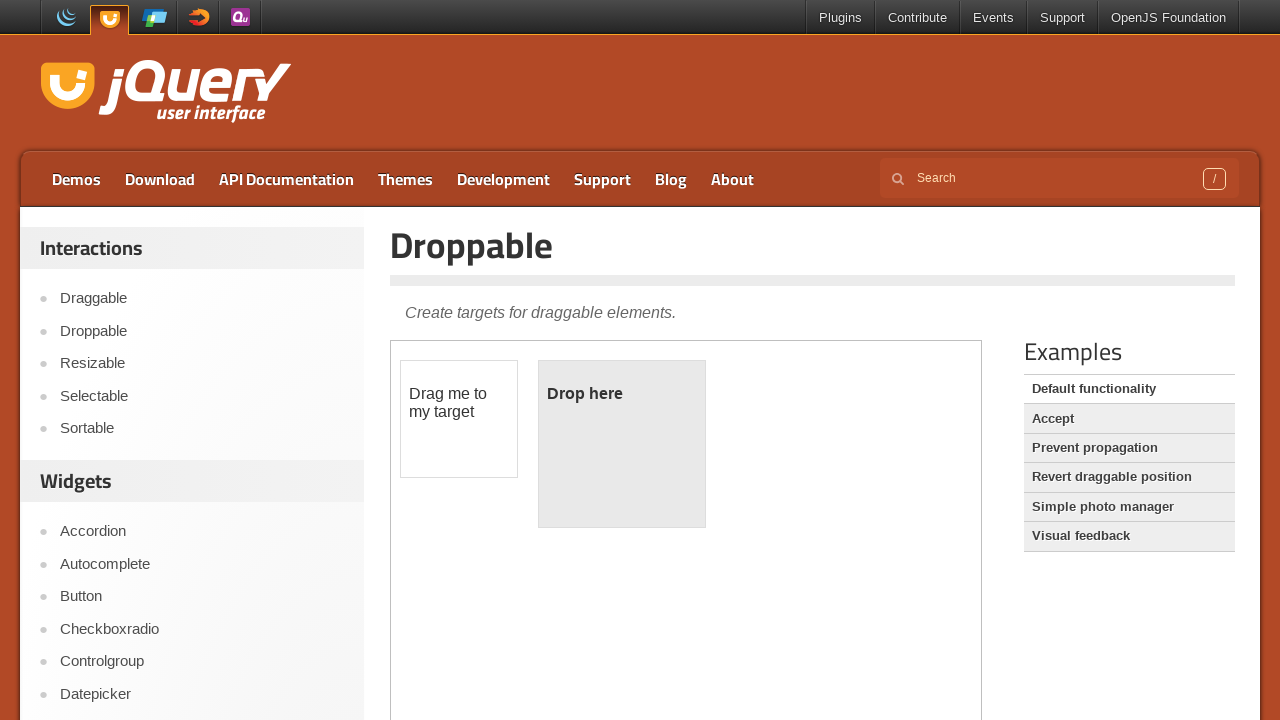

Dragged draggable element by offset (100, 100) pixels at (501, 461)
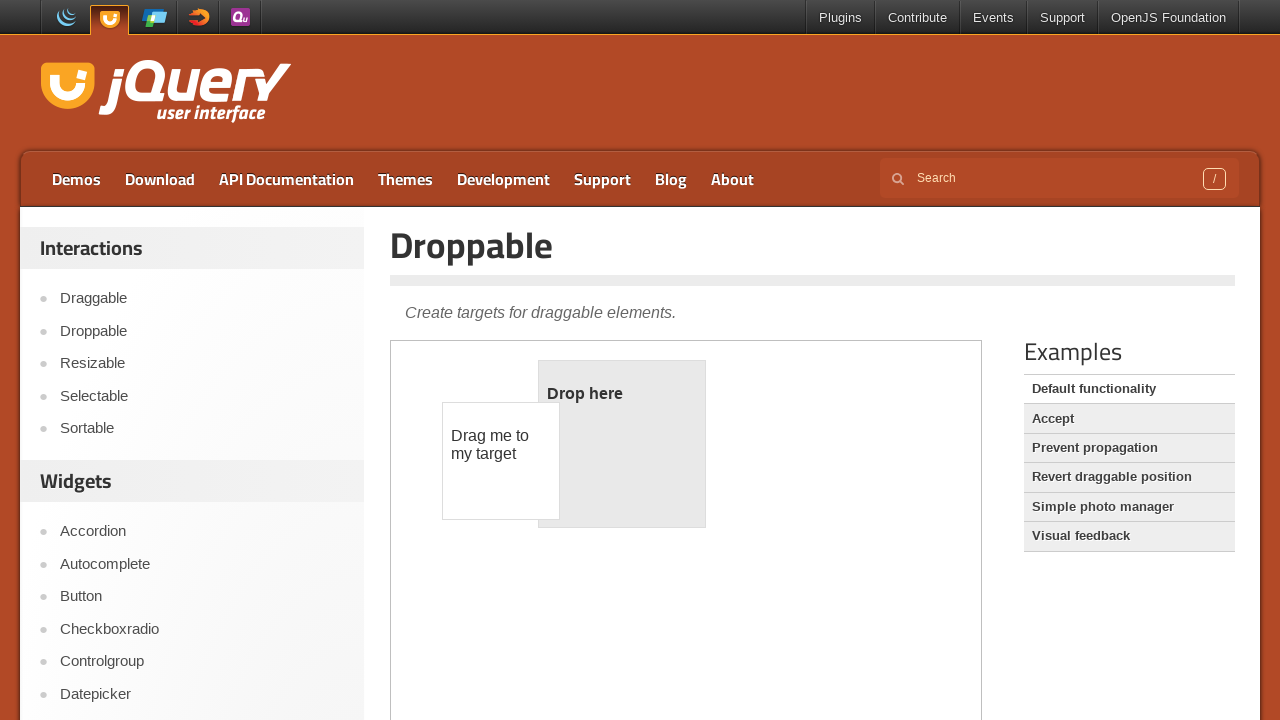

Dragged draggable element to droppable target zone at (622, 444)
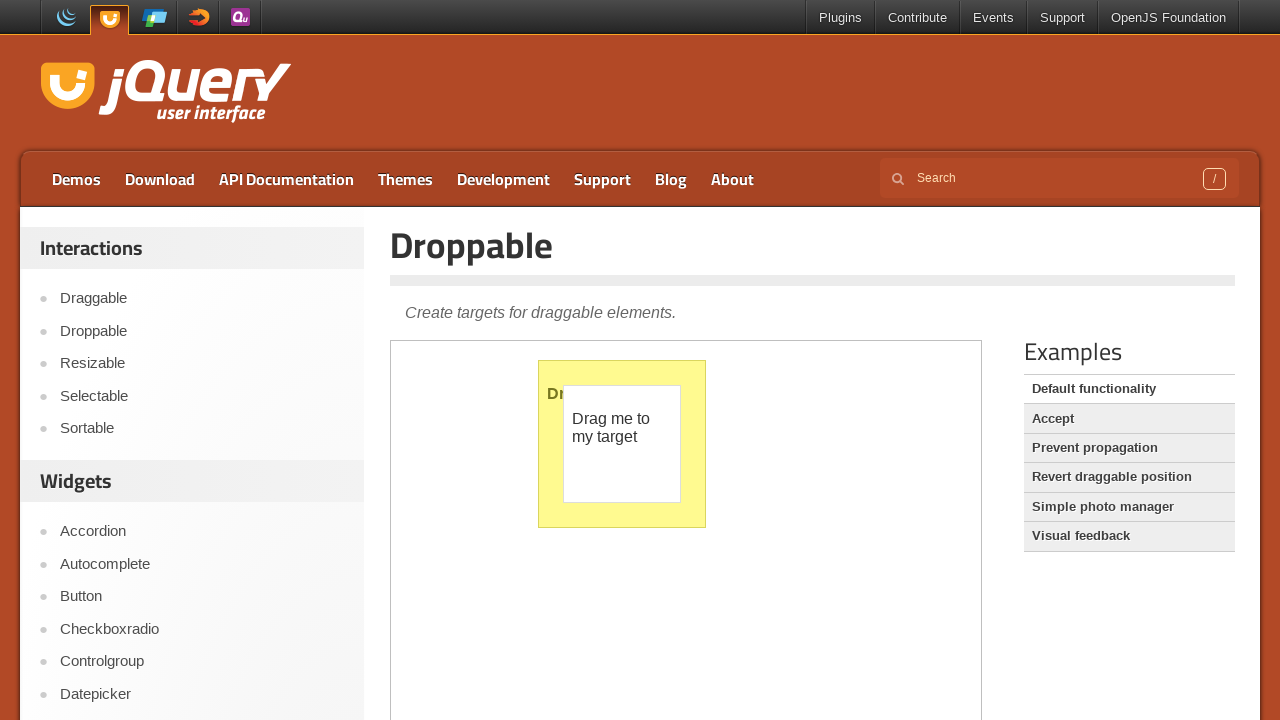

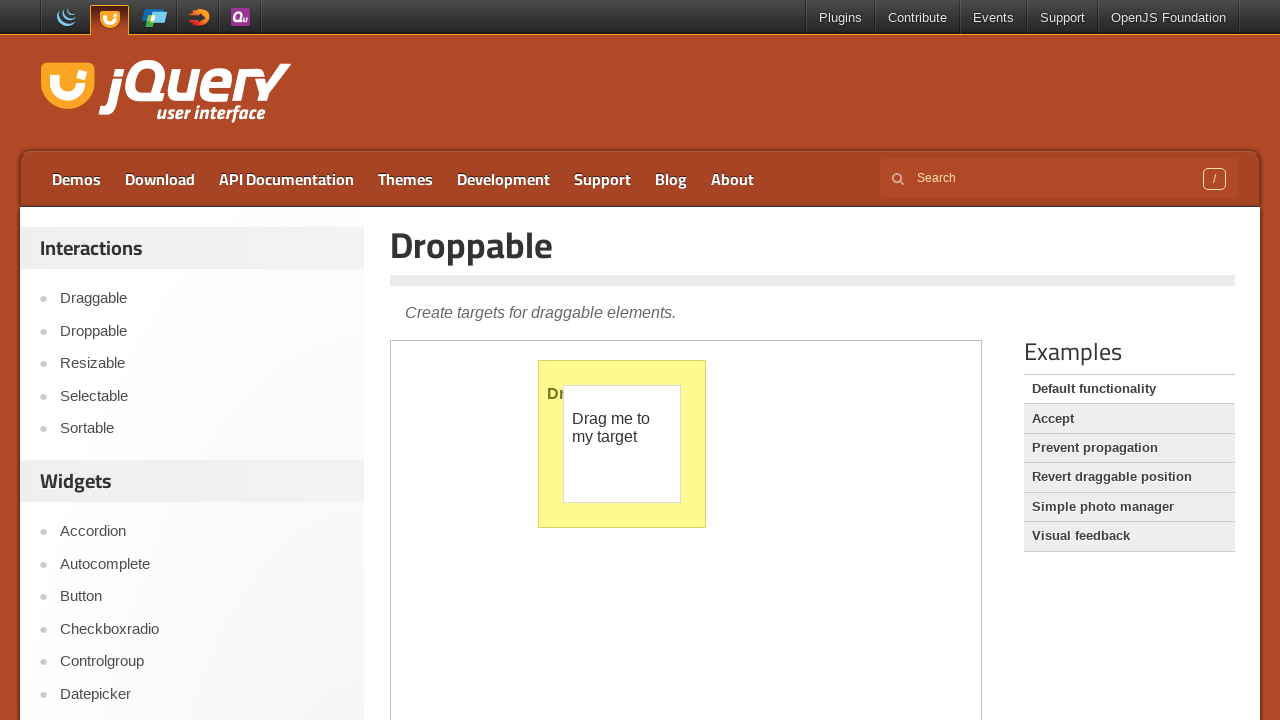